Tests GitHub issues search functionality by searching for issues containing "bug" in the title and verifying the results contain the word "bug".

Starting URL: https://github.com/microsoft/vscode/issues

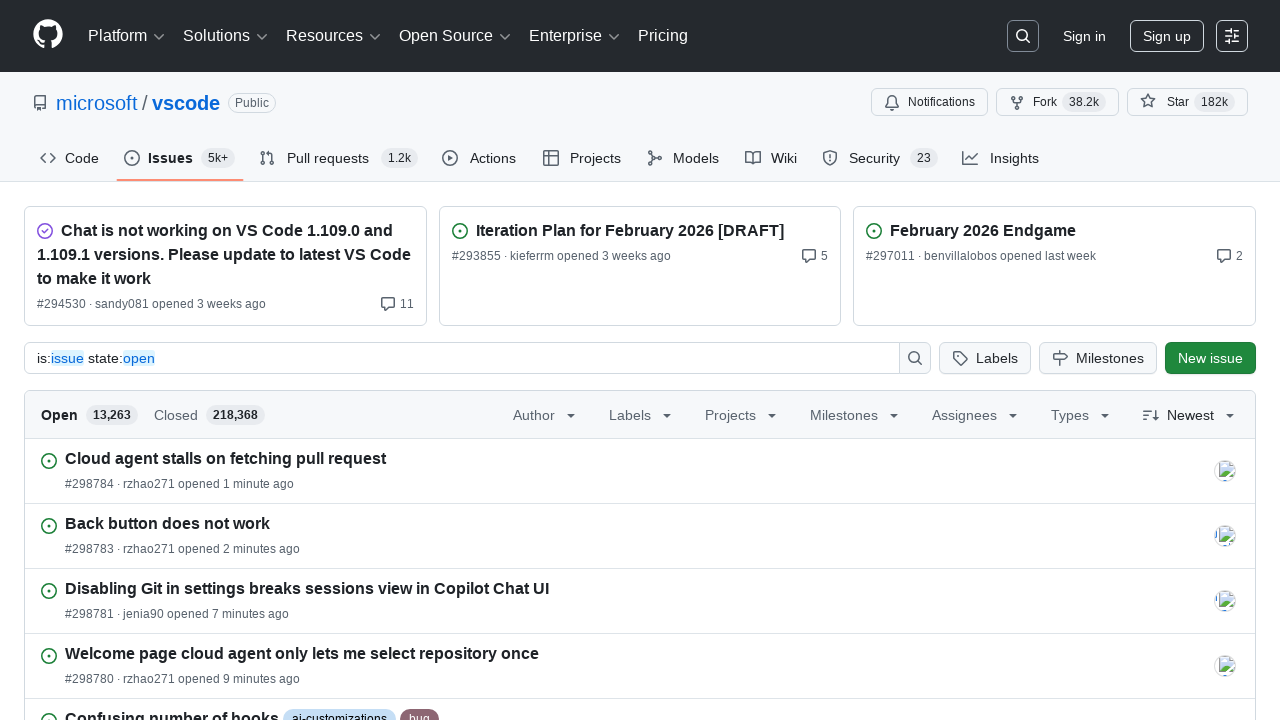

Filled search input with 'in:title bug or Bug' filter query on #repository-input
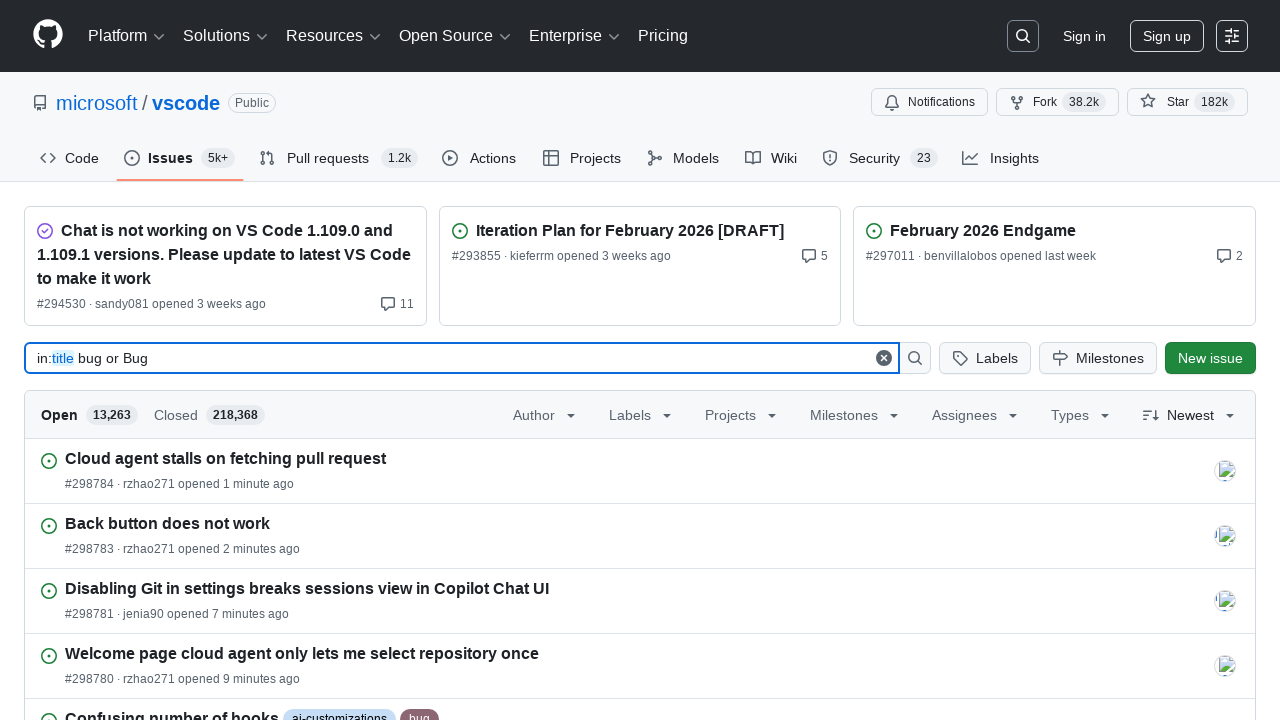

Pressed Enter to submit the search query on #repository-input
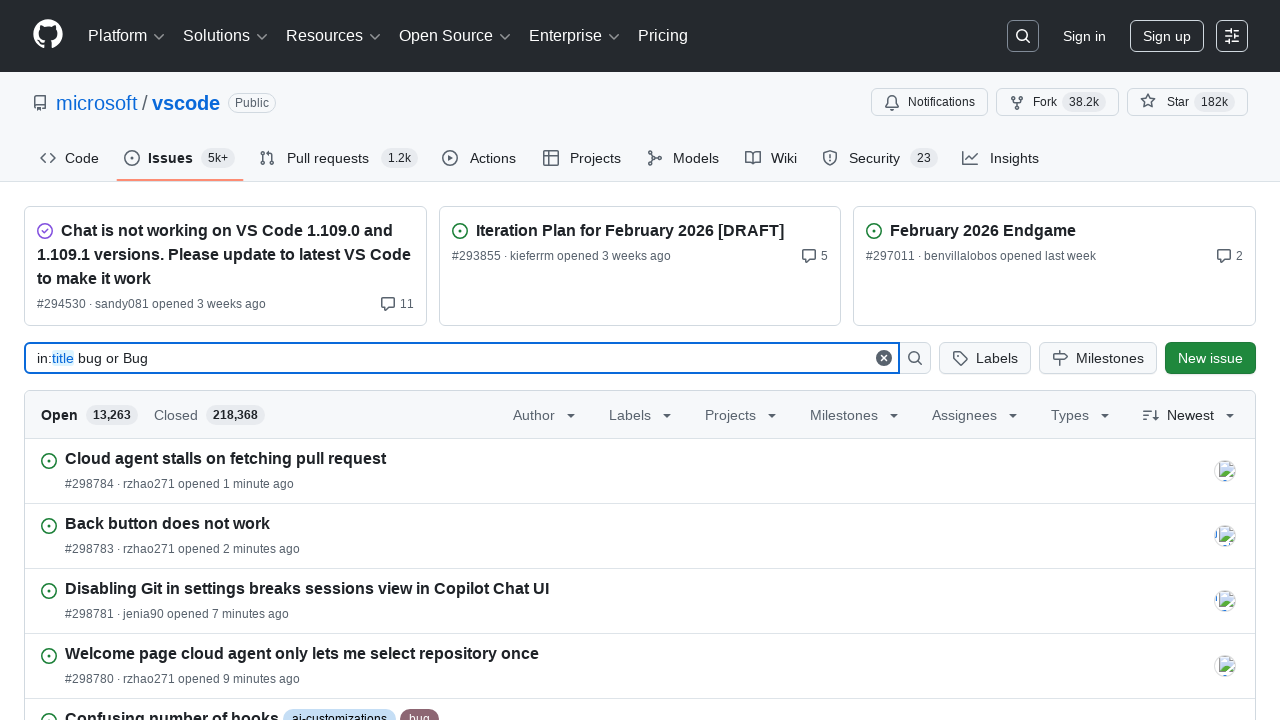

Issue results loaded successfully
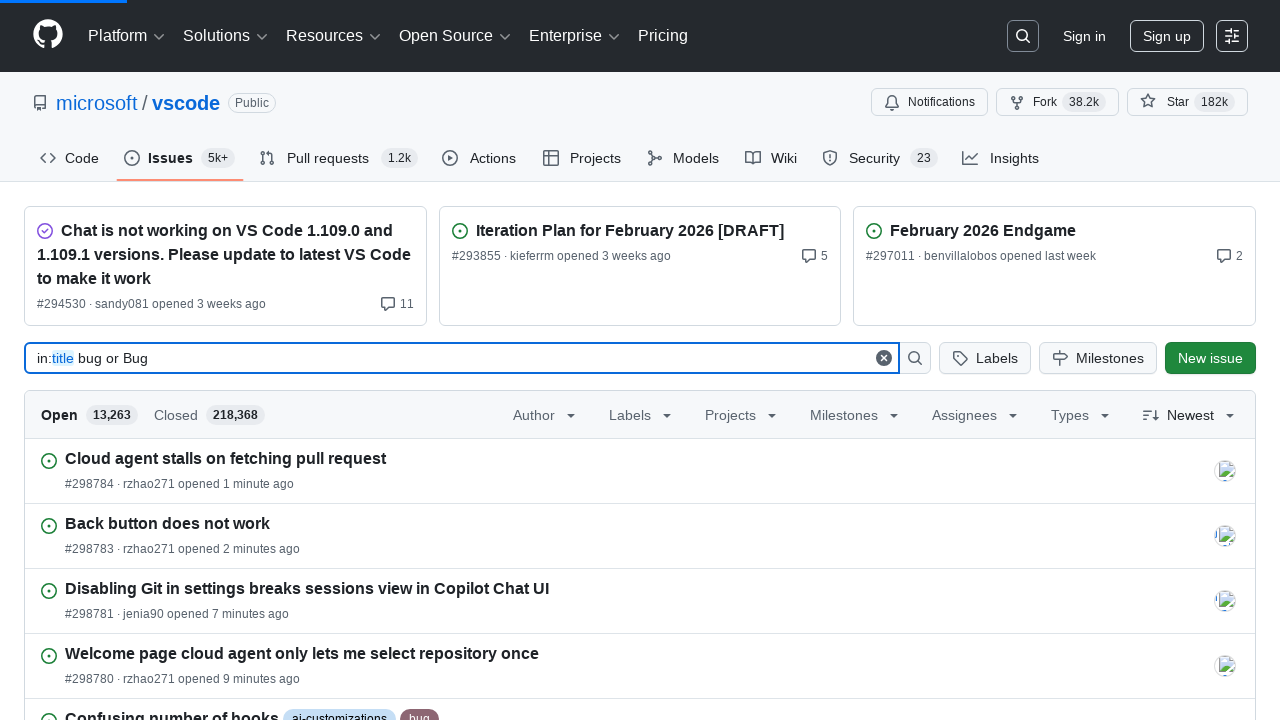

Retrieved all issue titles from search results
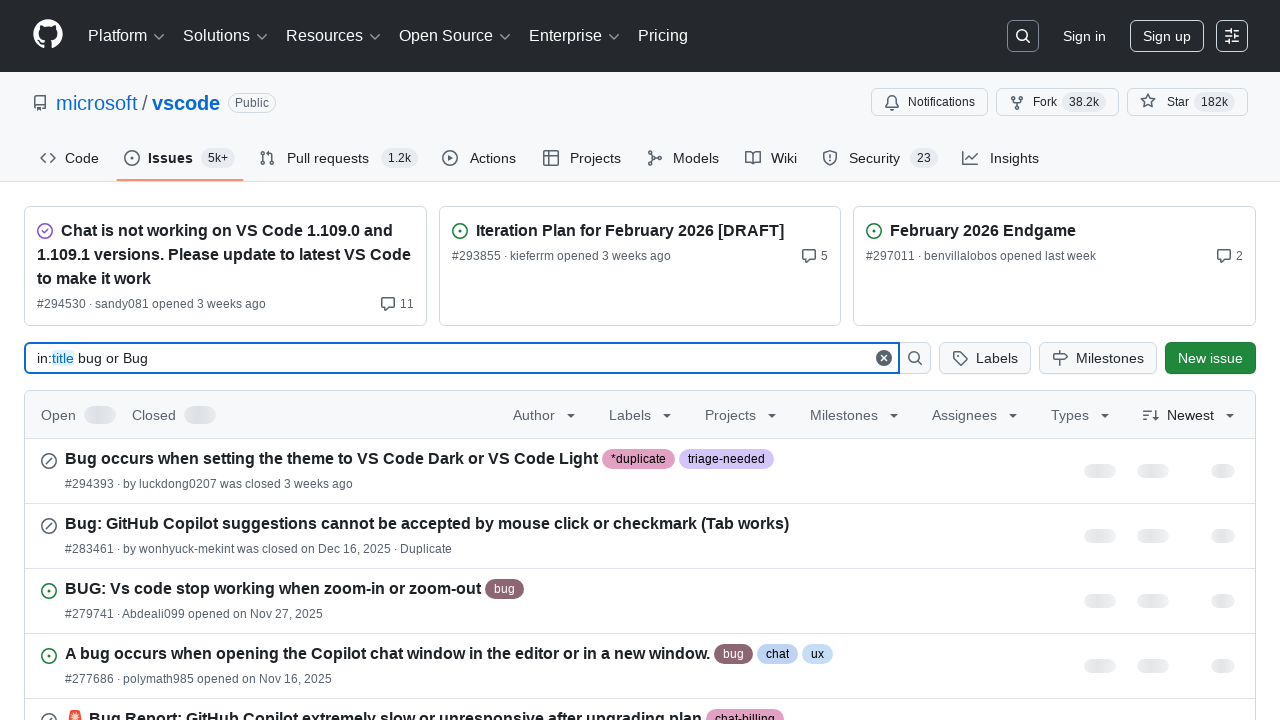

Verified issue title contains 'bug': 'Bug occurs when setting the theme to VS Code Dark or VS Code Light'
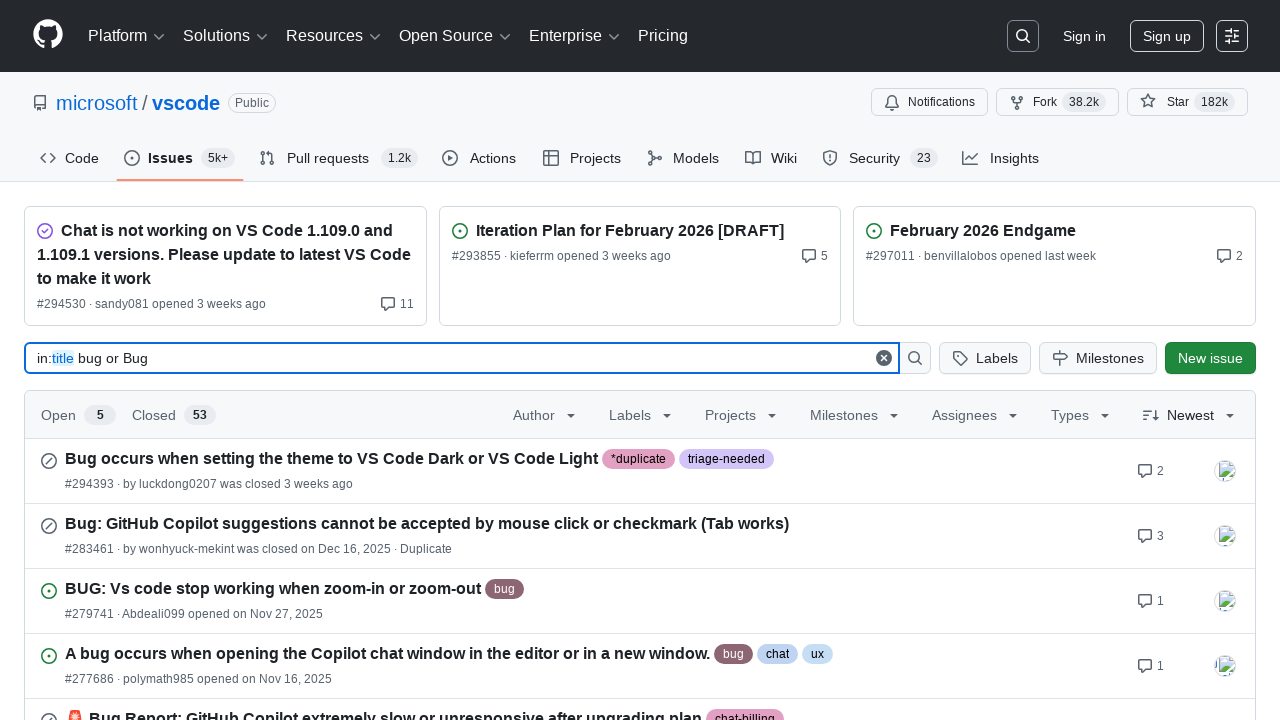

Verified issue title contains 'bug': 'Bug: GitHub Copilot suggestions cannot be accepted by mouse click or checkmark (Tab works)'
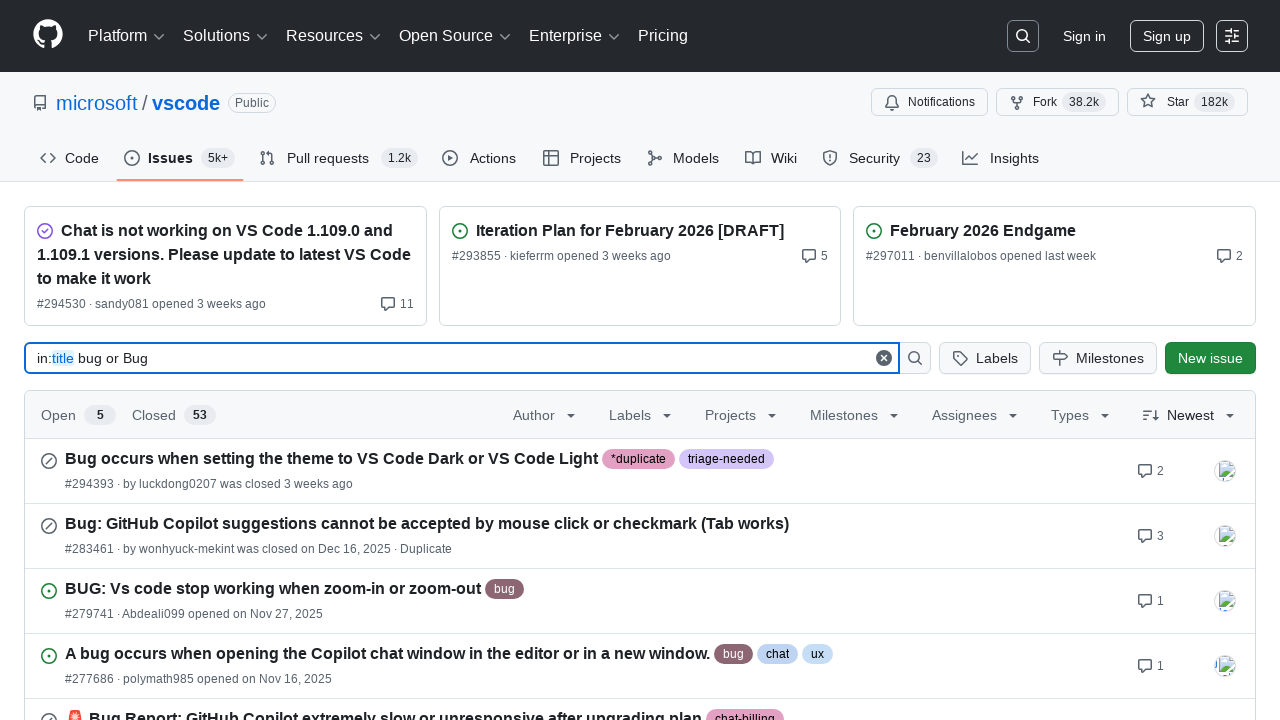

Verified issue title contains 'bug': 'BUG: Vs code stop working when zoom-in or zoom-out'
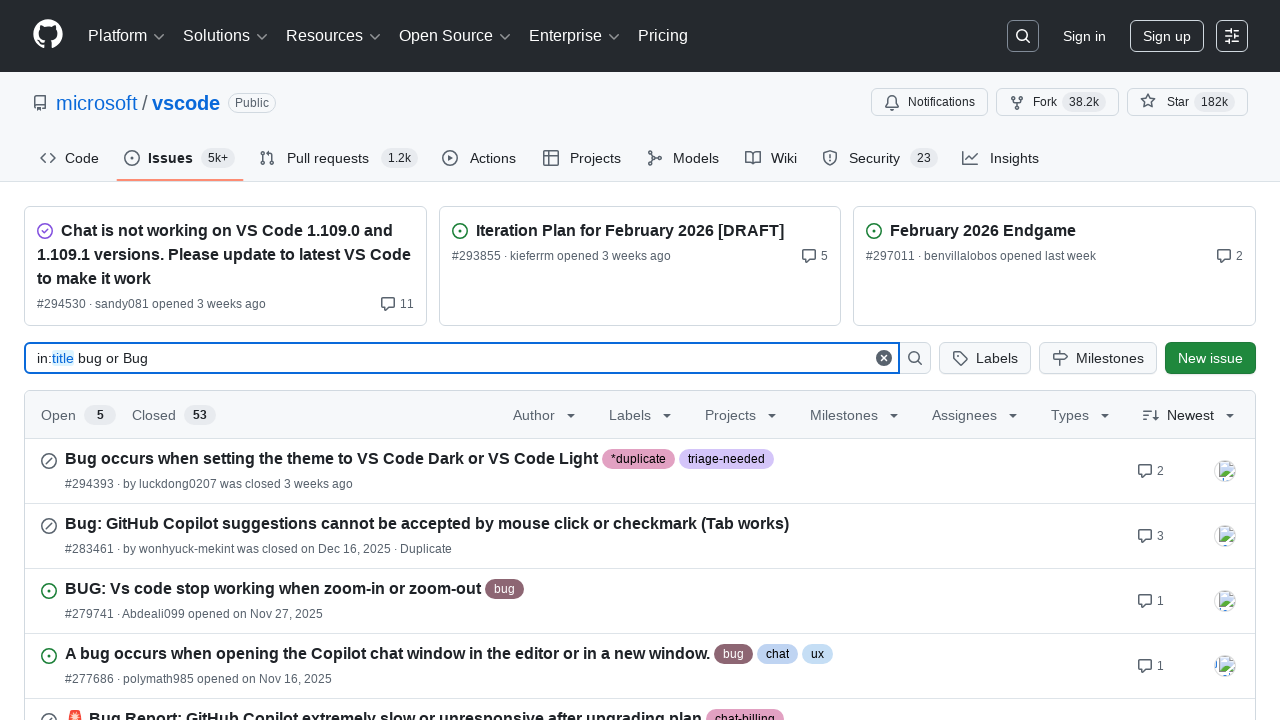

Verified issue title contains 'bug': 'A bug occurs when opening the Copilot chat window in the editor or in a new window.'
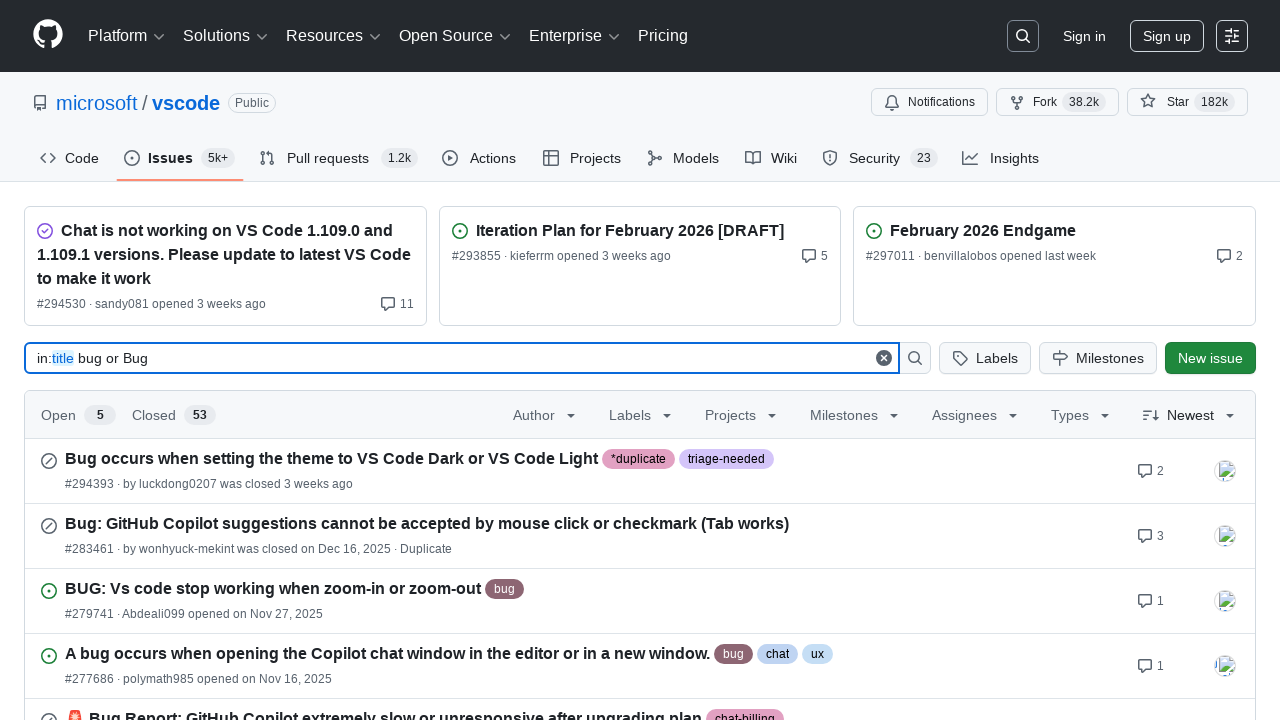

Verified issue title contains 'bug': '🚨 Bug Report: GitHub Copilot extremely slow or unresponsive after upgrading plan'
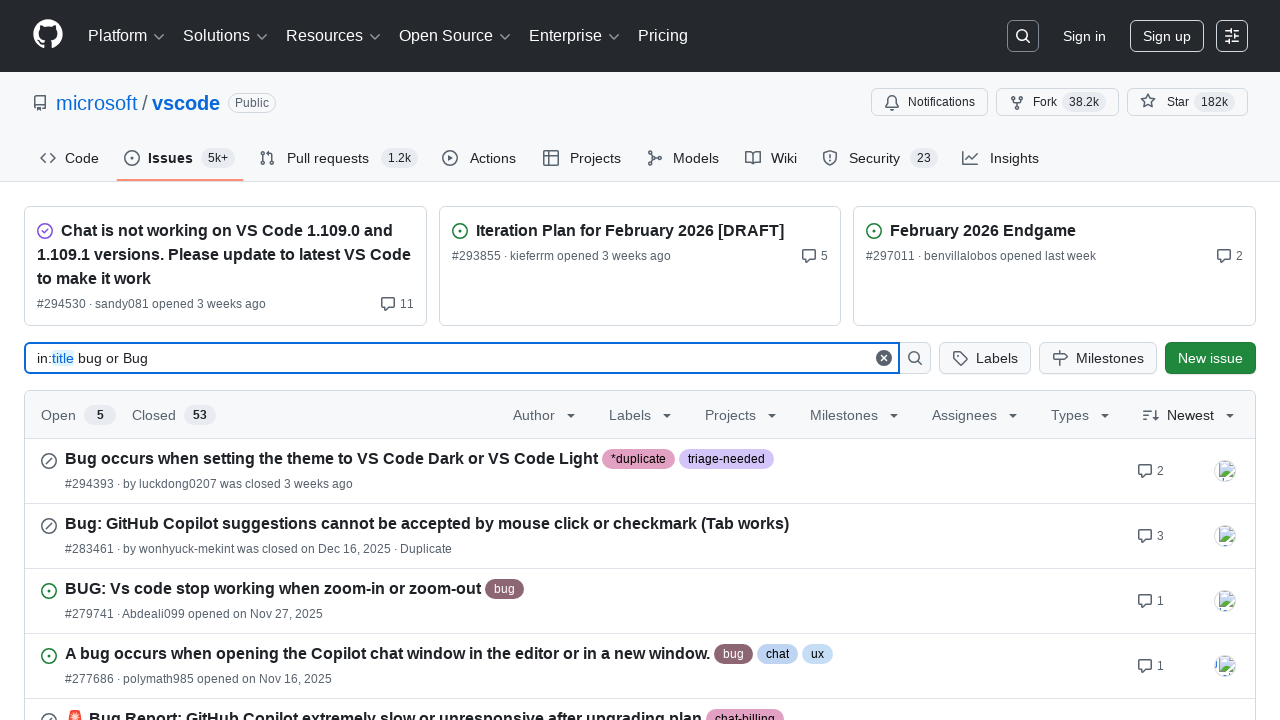

Verified issue title contains 'bug': 'VSCode Copilot: Claude 4.5 explains itself as claude 3.5 (True or Bug)'
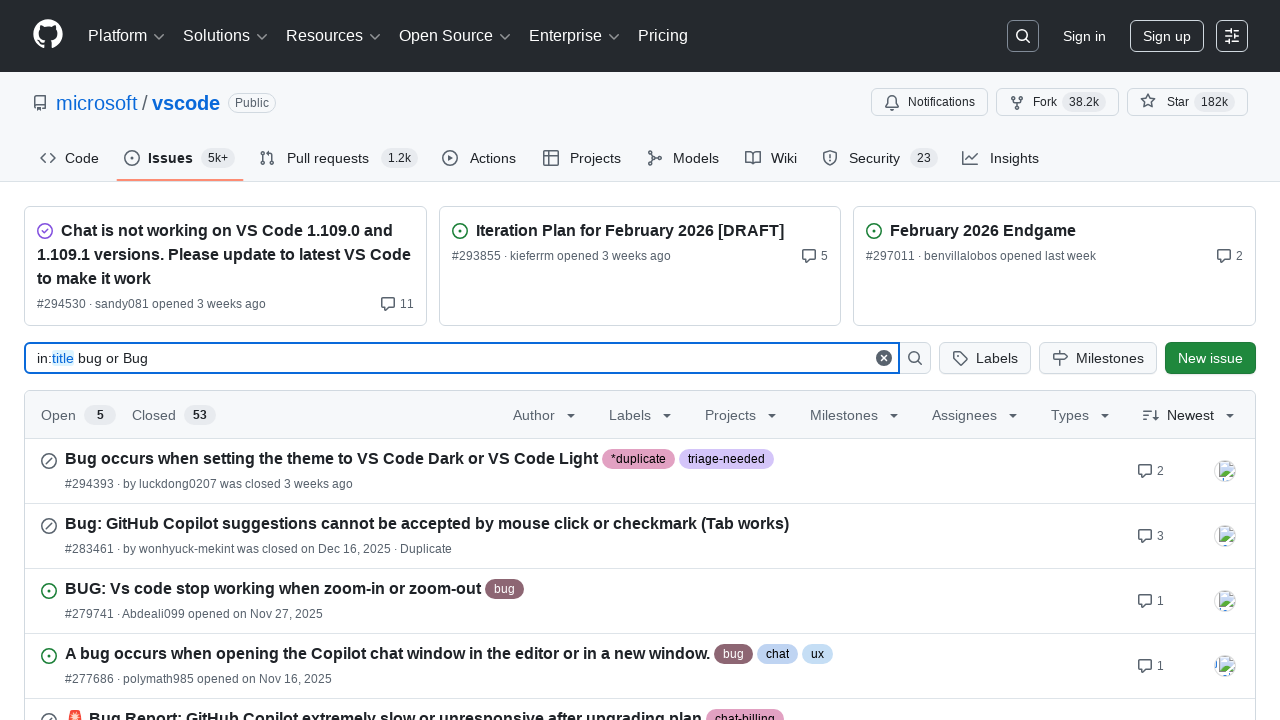

Verified issue title contains 'bug': 'Error or bug in my autocomplete suggestions during writing the code.'
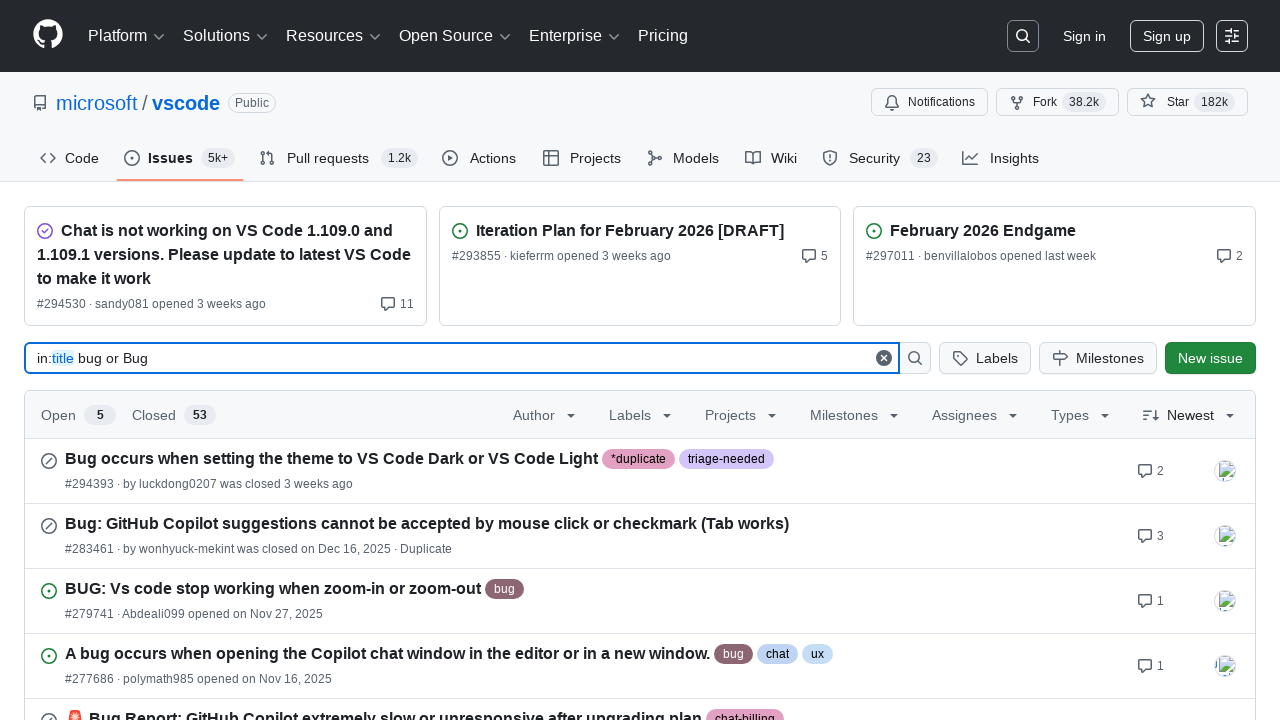

Verified issue title contains 'bug': 'Error or bug in my autocomplete suggestions during writing the code.'
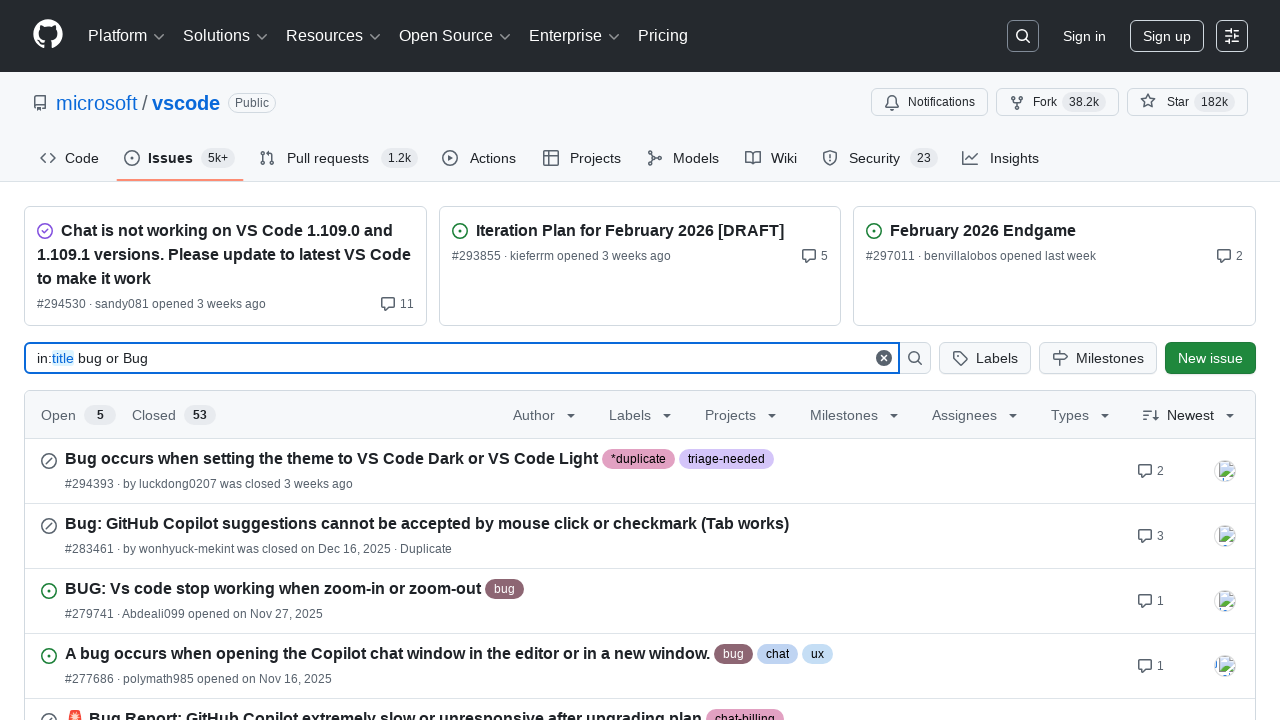

Verified issue title contains 'bug': '🐞 Bug Report: Unable to Install Extensions or Packages in VS Code 1.104.0 (No Proxy Used)'
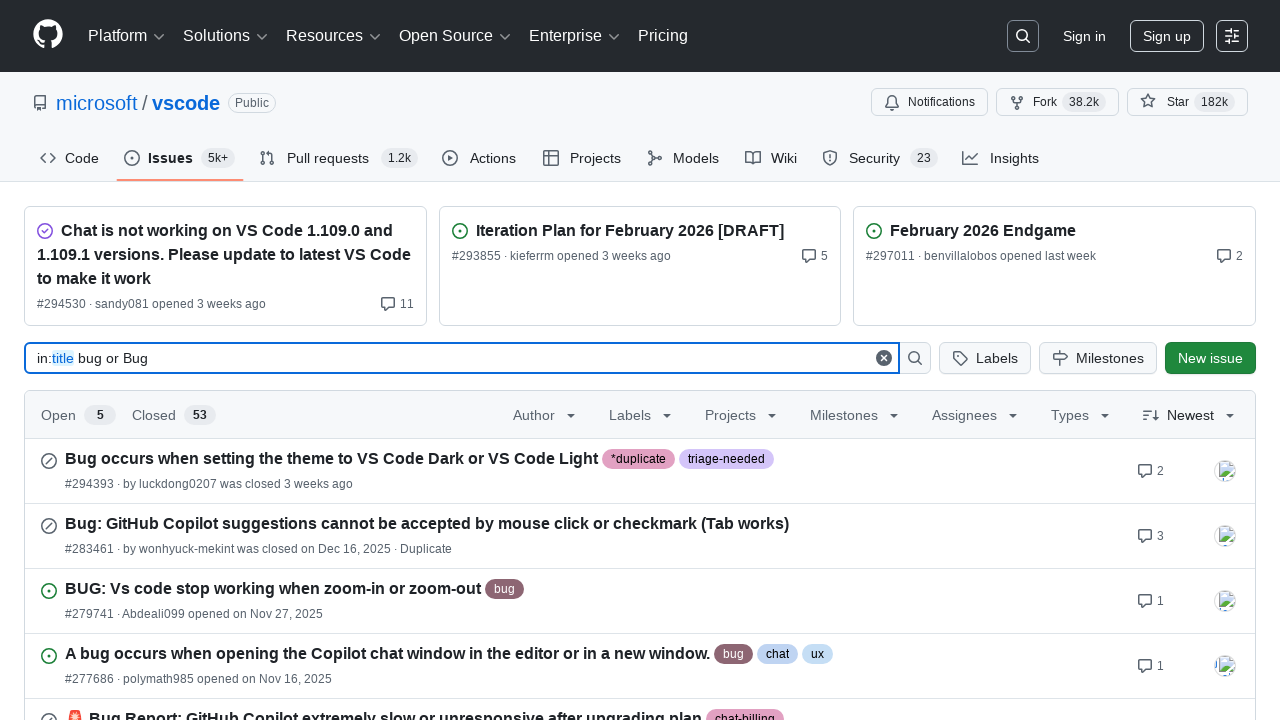

Verified issue title contains 'bug': 'Bug: After I update, vscode opens project very slowly or can't open at all?!'
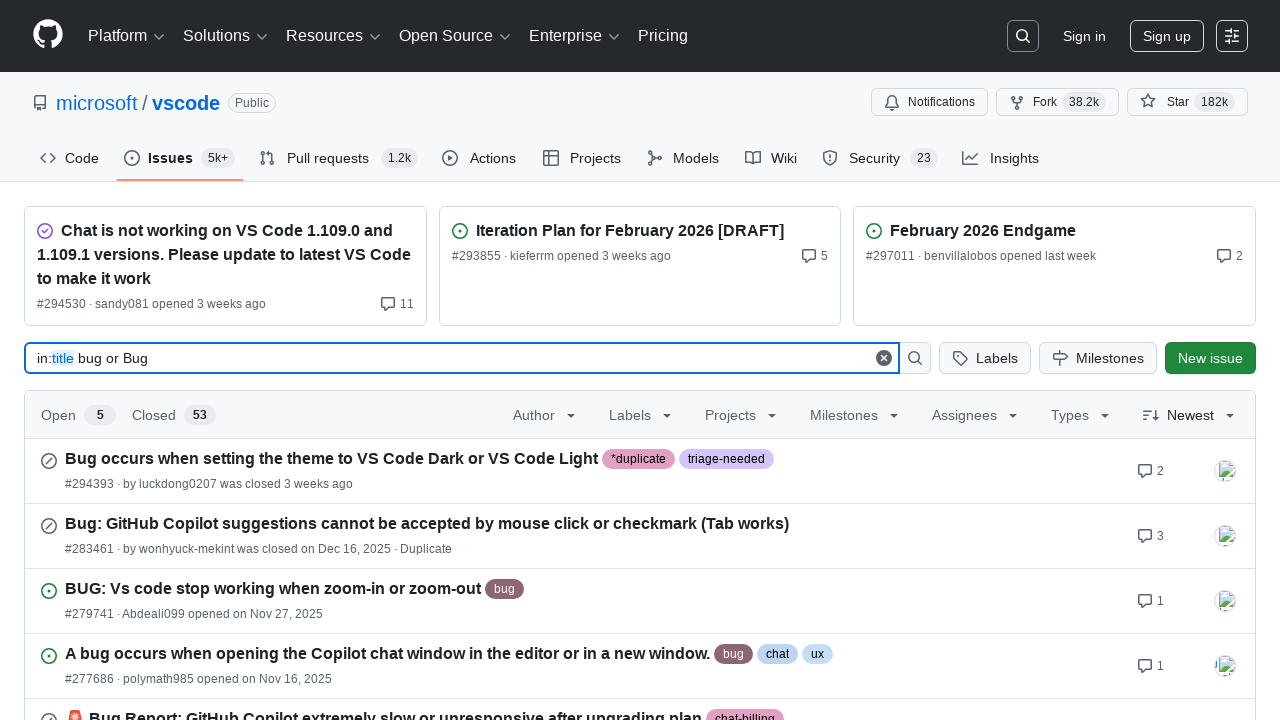

Verified issue title contains 'bug': 'Rename bug "Assertion Failed: Argument is undefined or null"'
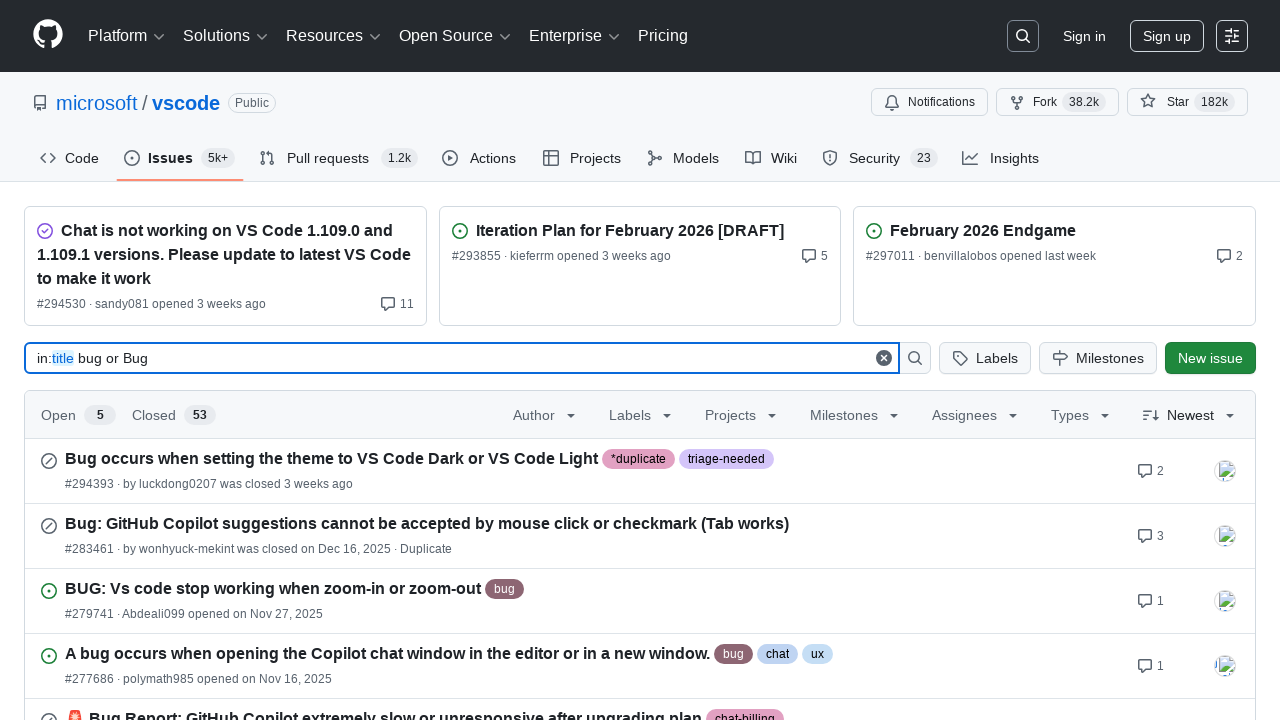

Verified issue title contains 'bug': 'Suddenly coming annoying white background in the editor area, I don't know what setting need to be change or is it some bug'
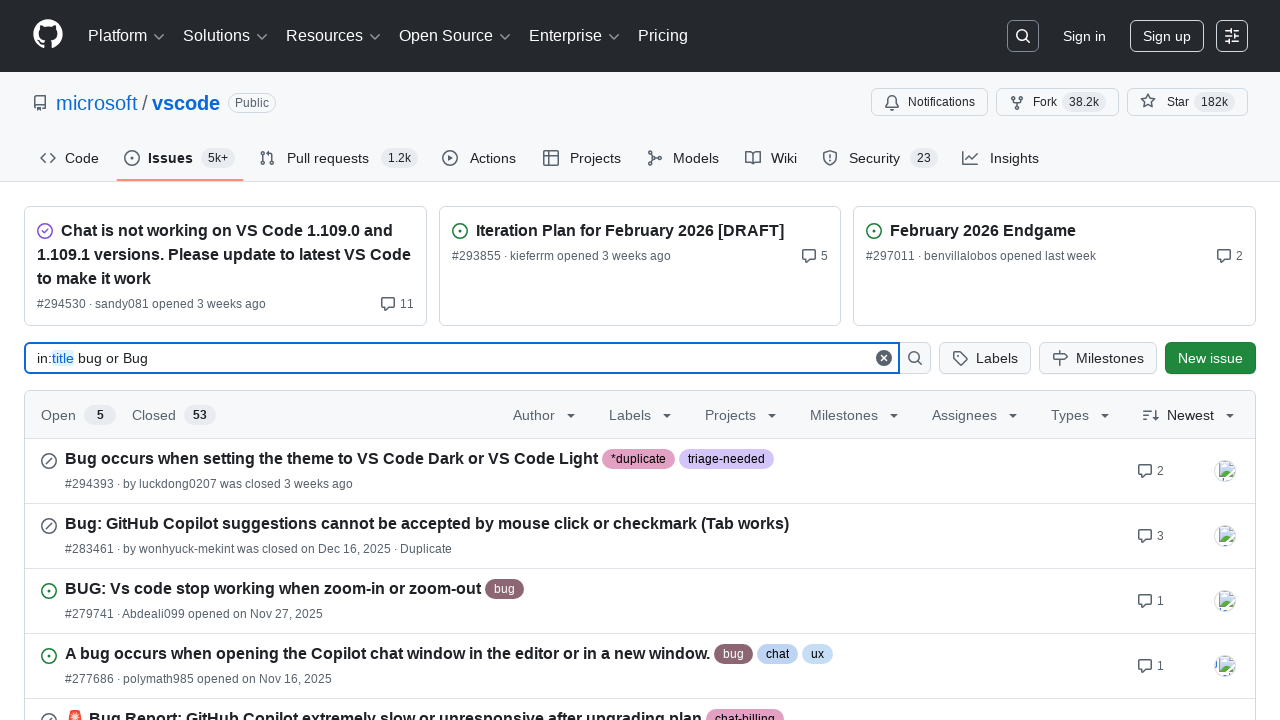

Verified issue title contains 'bug': 'BUG: COPILOT EDITS NOT WORKING... IT DOES NOT SAVE OR EXECUTE FILES. THE COPILOT EDITS CLIENT IS MISSING.'
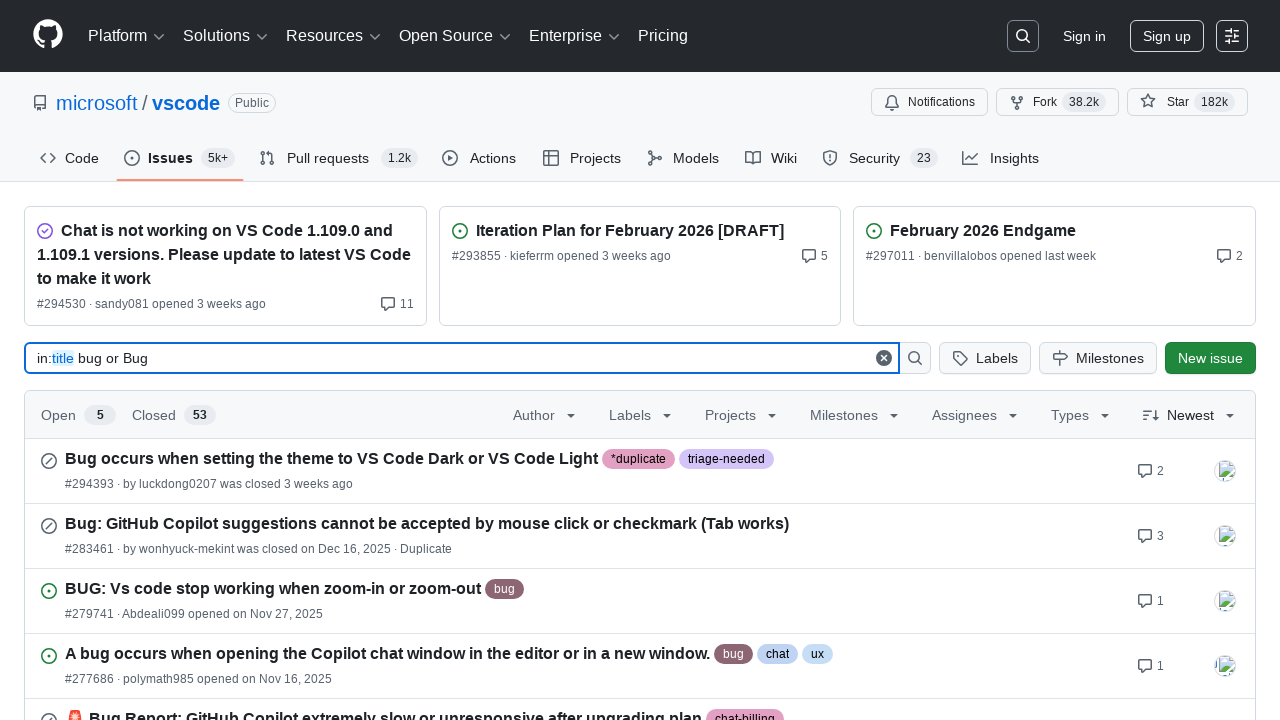

Verified issue title contains 'bug': '‌Bug Report:‌ Duplicate "Run" or "Debug" buttons appear simultaneously'
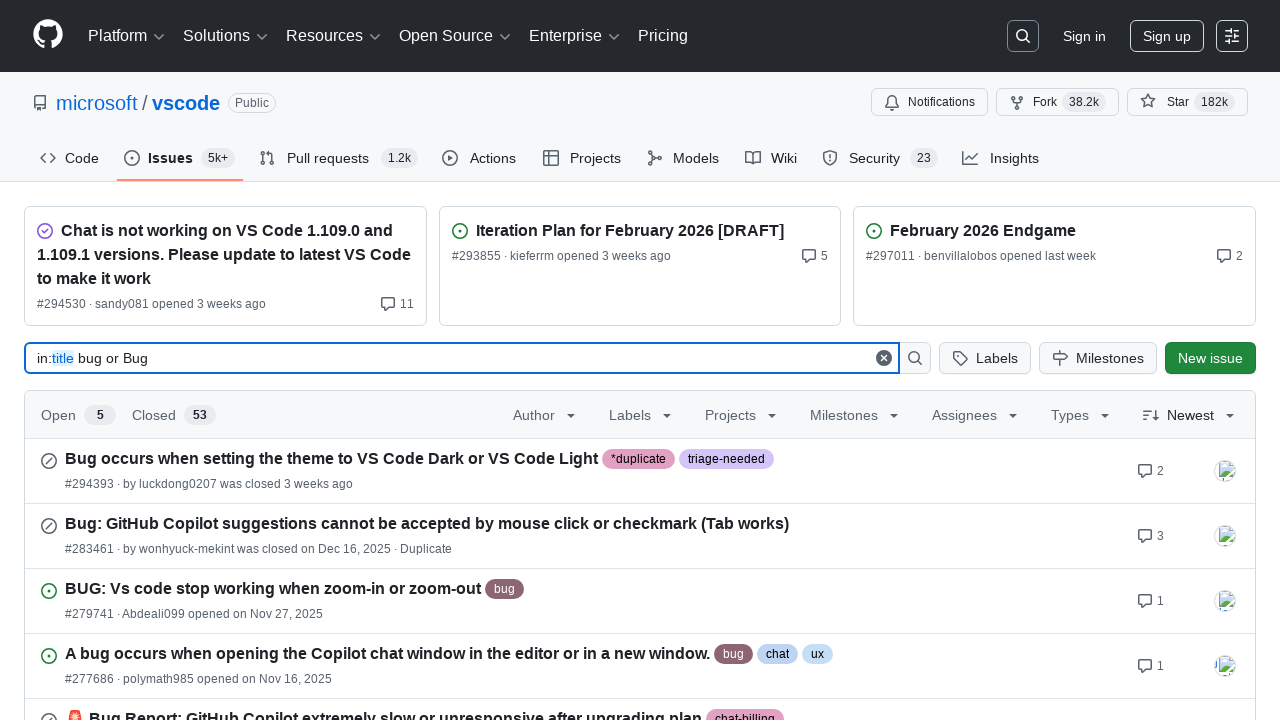

Verified issue title contains 'bug': '‌Bug Report:‌ Duplicate "Run" or "Debug" buttons appear simultaneously'
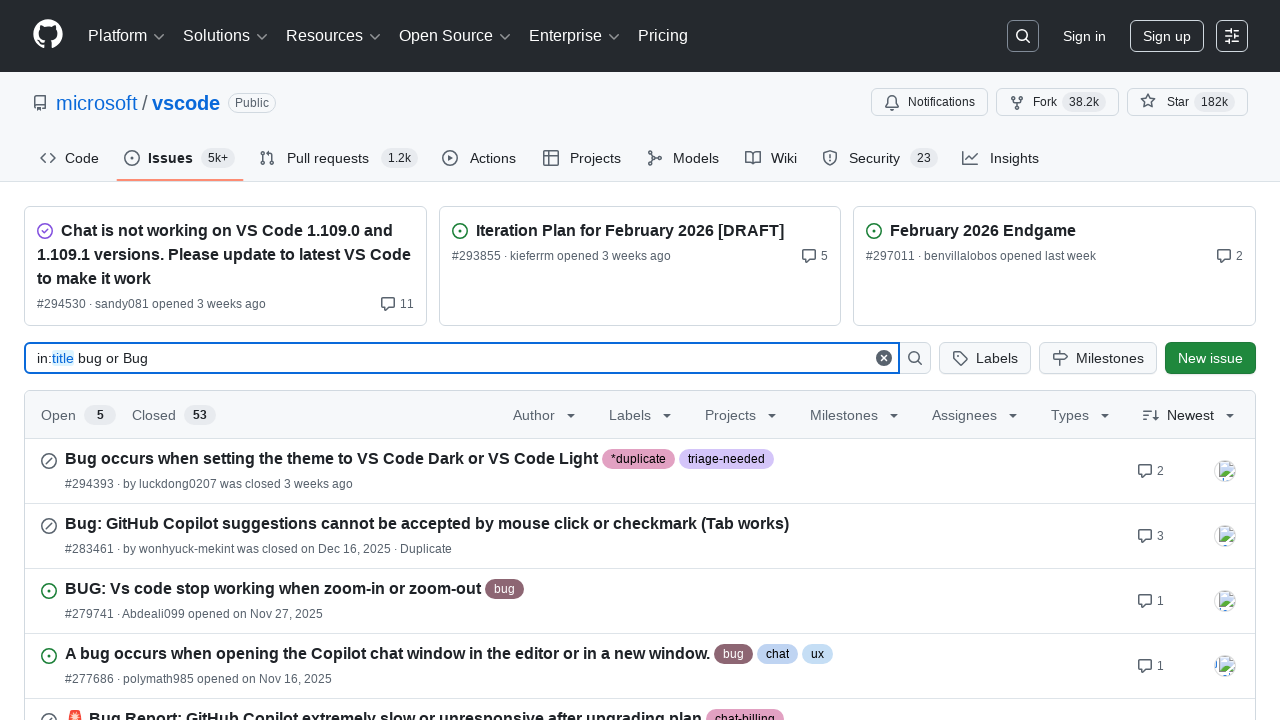

Verified issue title contains 'bug': 'VSCode Extensions enable arbitrary remote code execution via exec(). Not sure if this is a bug/vulnerability or a feature.'
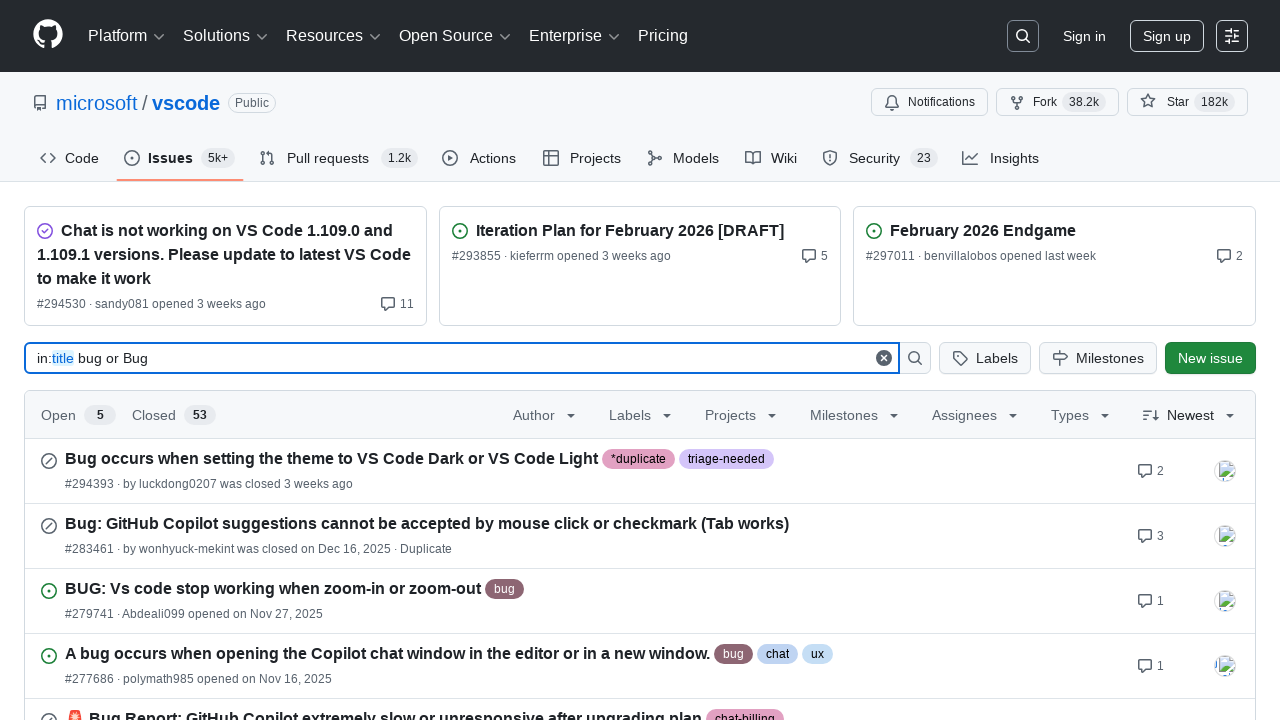

Verified issue title contains 'bug': 'Suggestion/Bug in Explorer navigation: Parent Directory is considered selected by default when (command +) selecting files or subdirectories.'
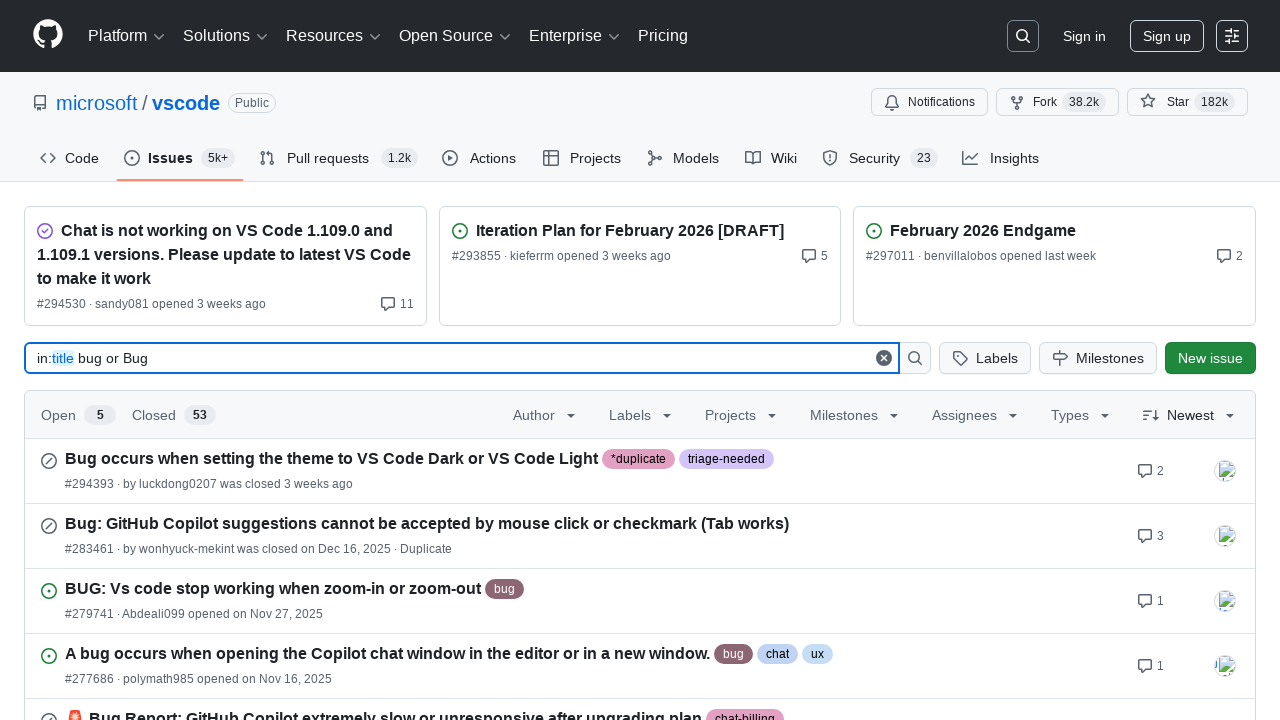

Verified issue title contains 'bug': 'Bug: Play a annoying sound when typing or click on toggle buttons'
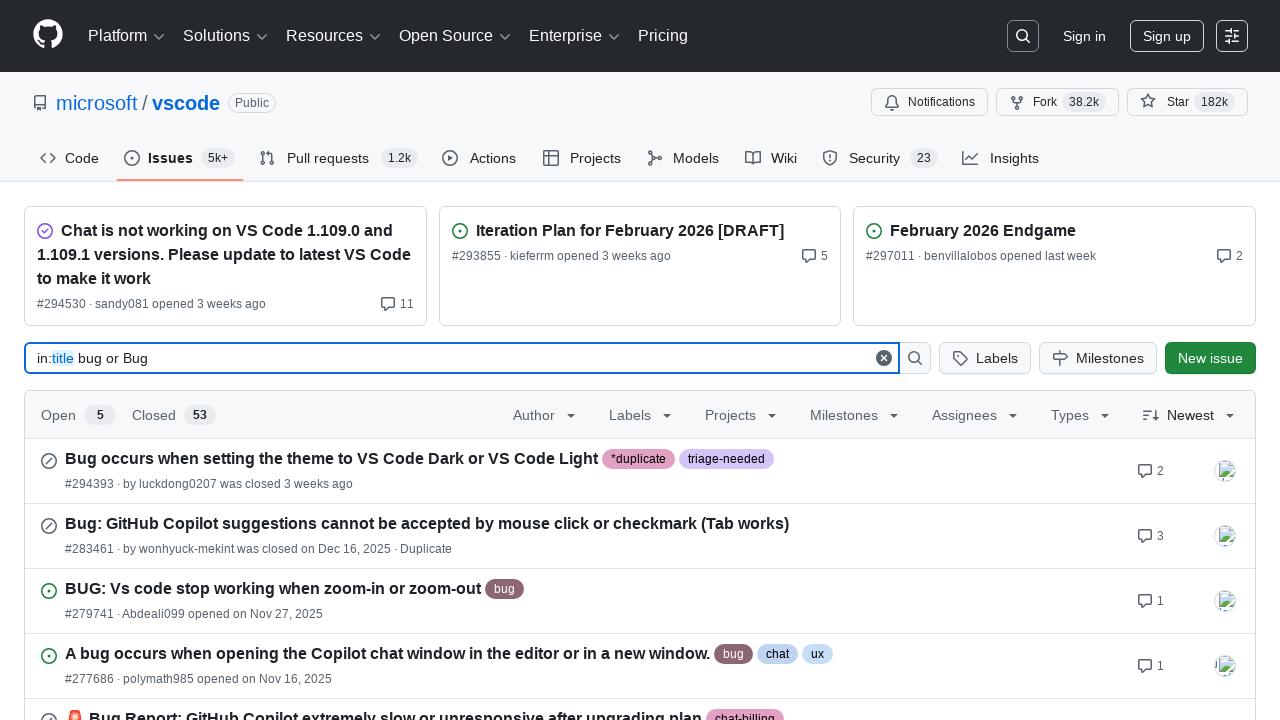

Verified issue title contains 'bug': 'Bug highlighting all occurrences of a letter or word card'
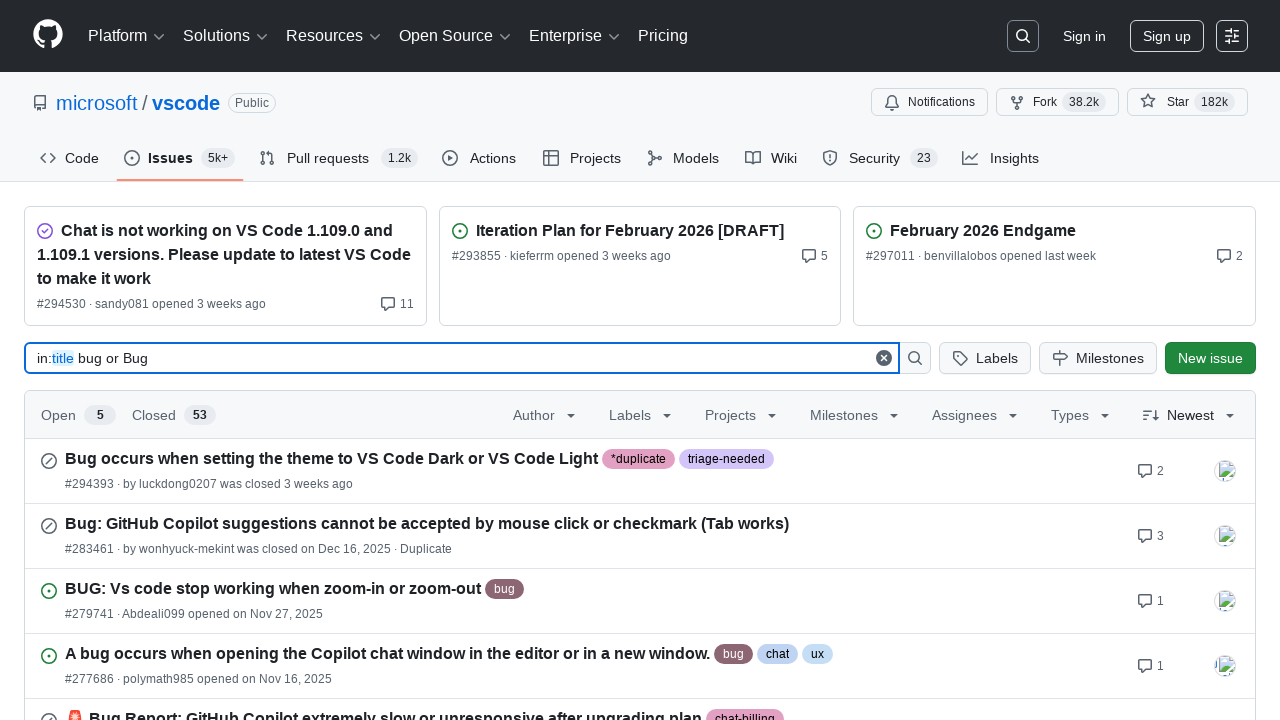

Verified issue title contains 'bug': '[Bug]: Close the editor on accepting or discarding the refactor from the refactor preview'
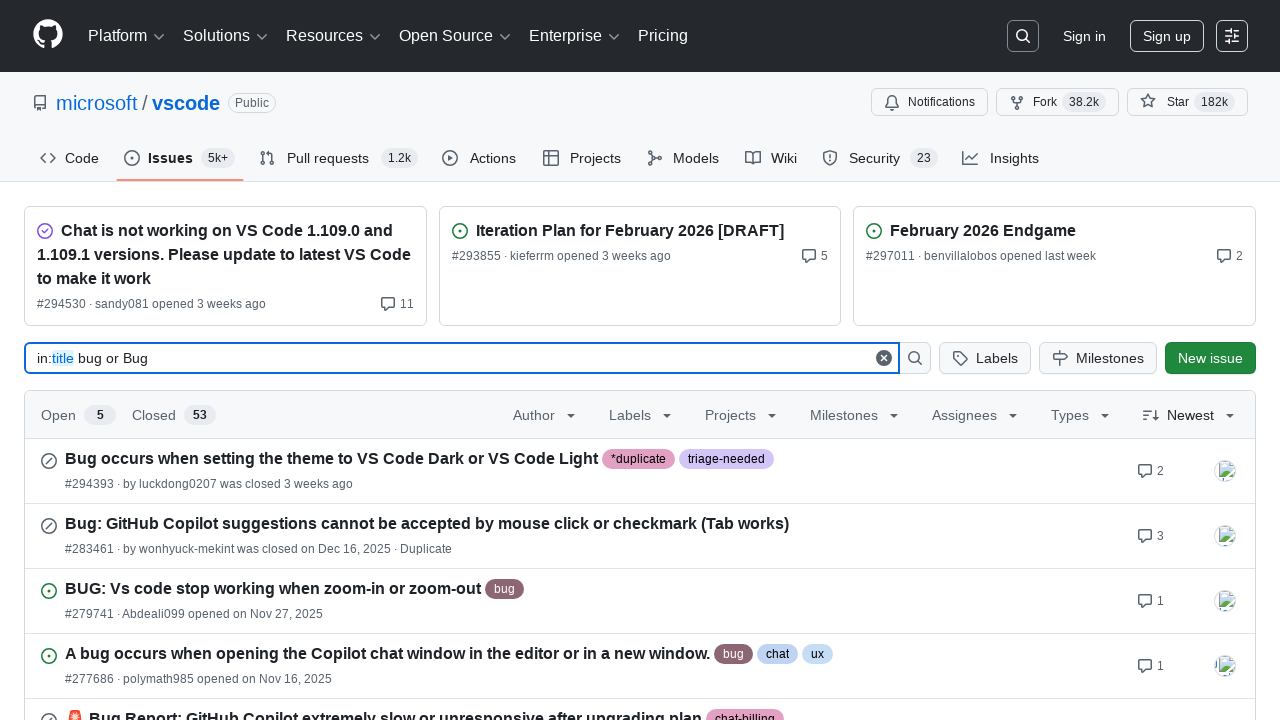

Verified issue title contains 'bug': 'TabInputWebview viewType comment is inaccurate/unclear or there is a bug in viewType'
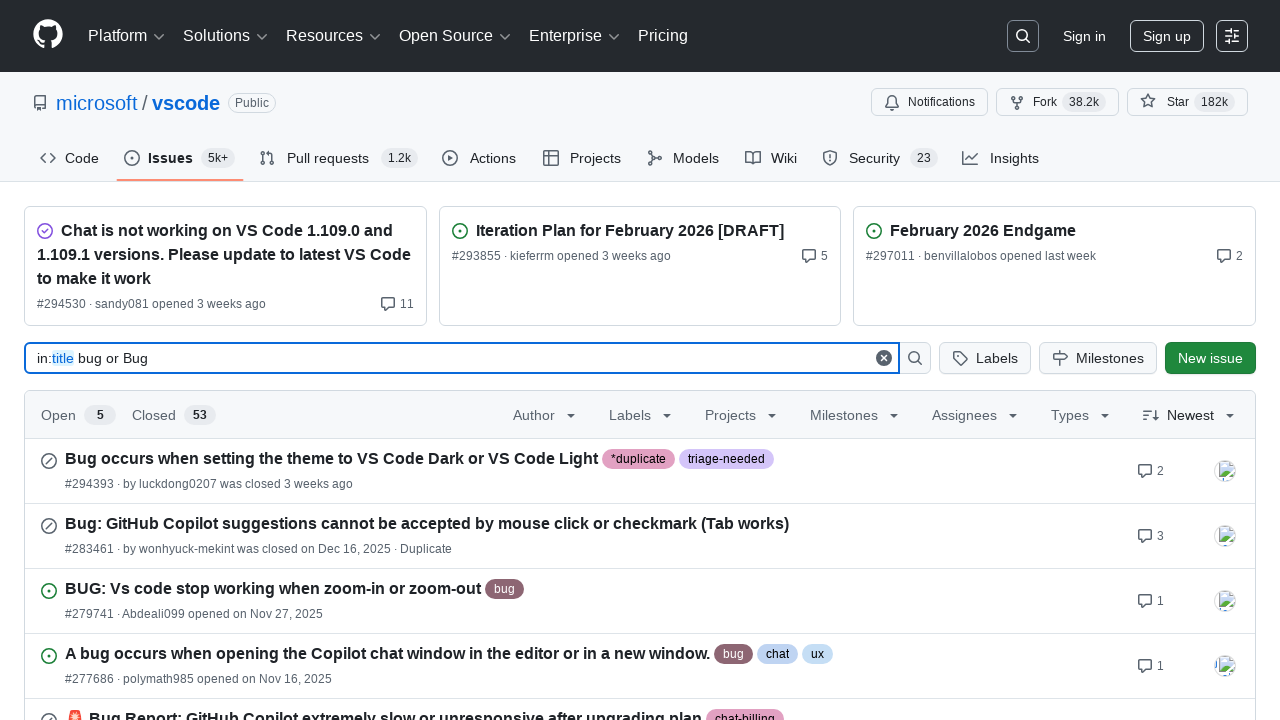

Verified issue title contains 'bug': 'Bug: Battery Drain from either MacOS Sonoma or JAX-GPU'
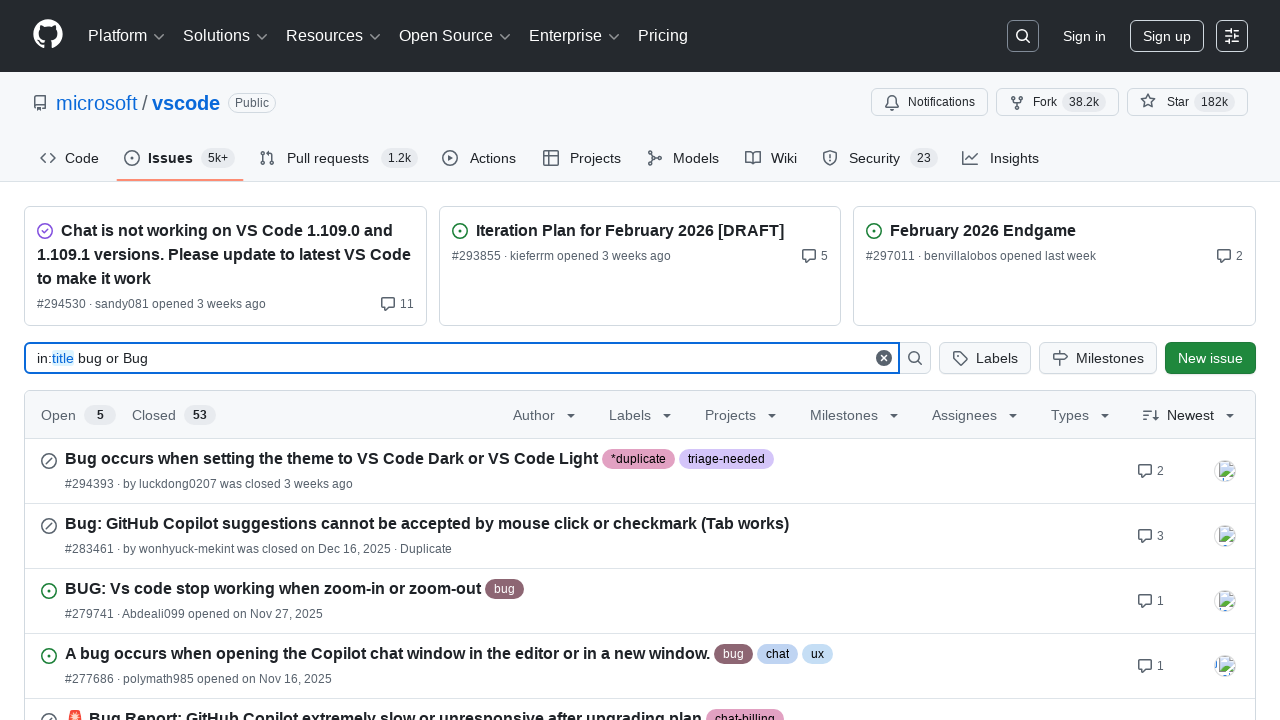

Verified issue title contains 'bug': 'Terminal typing bug (jumping lines or something)'
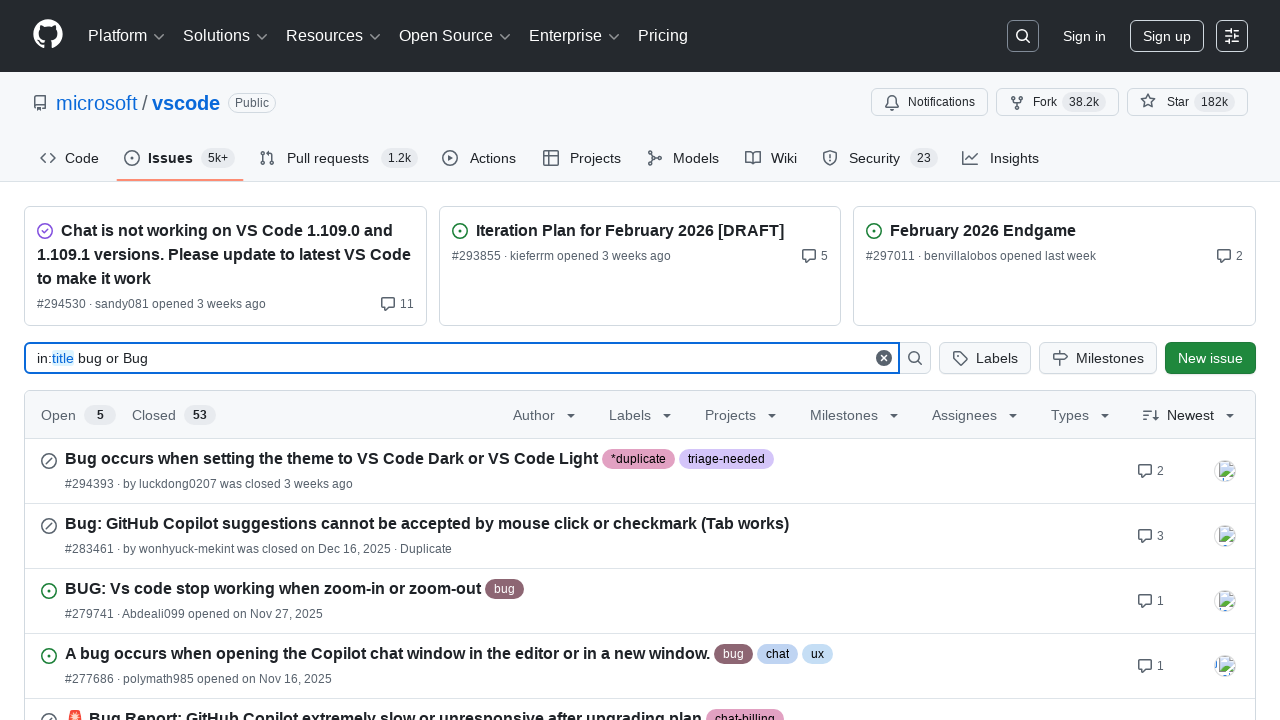

Verified issue title contains 'bug': '[Regression Bug] properties activationEvents and main must both be specified or must both be omitted'
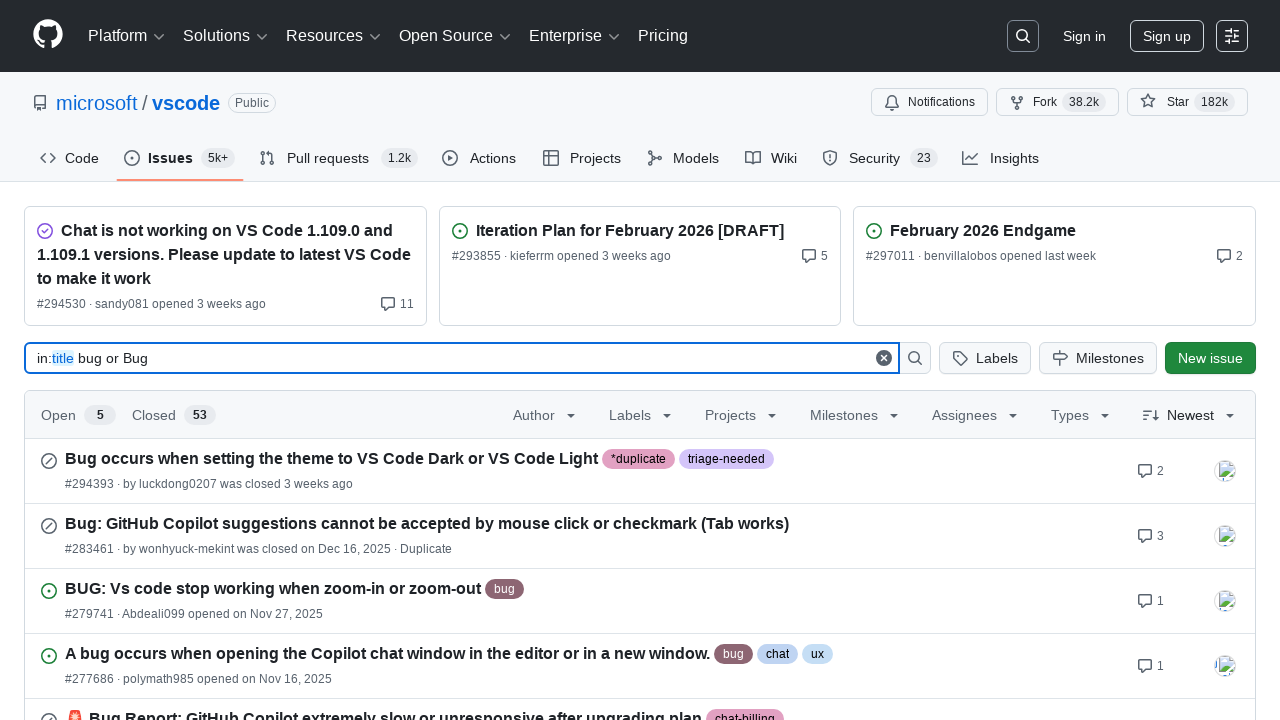

Verified issue title contains 'bug': 'bug or just a glitch '
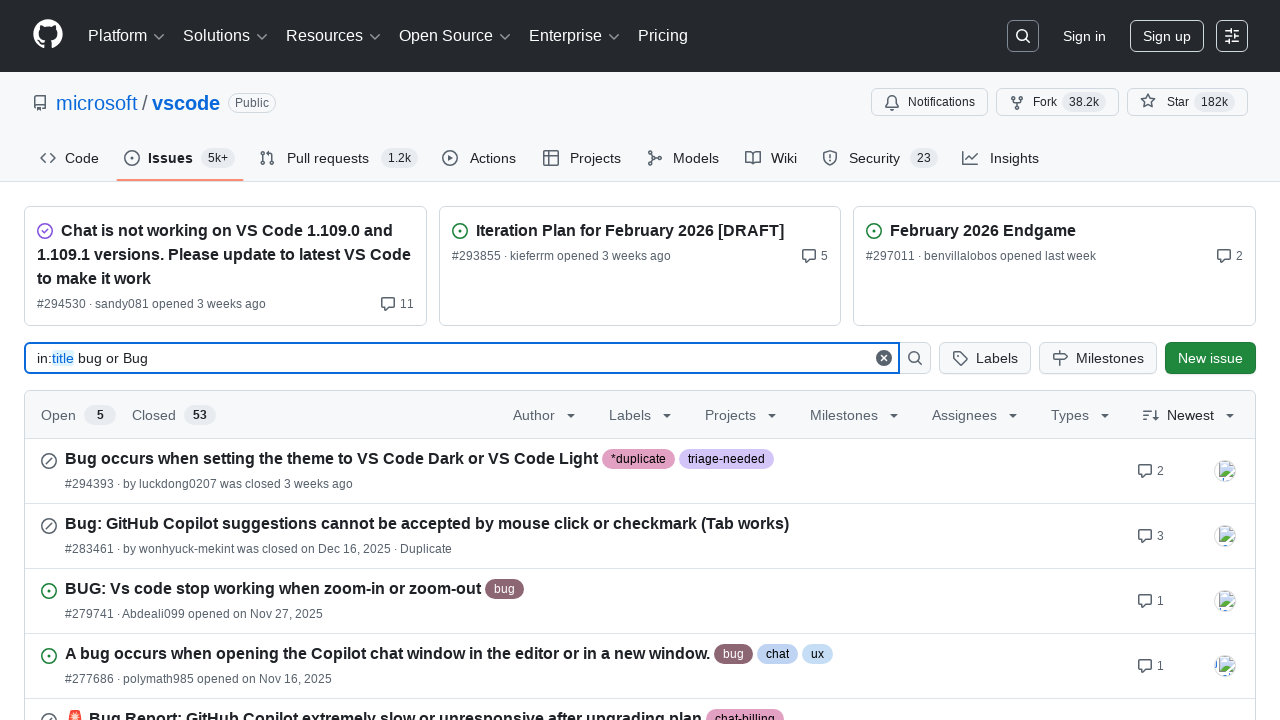

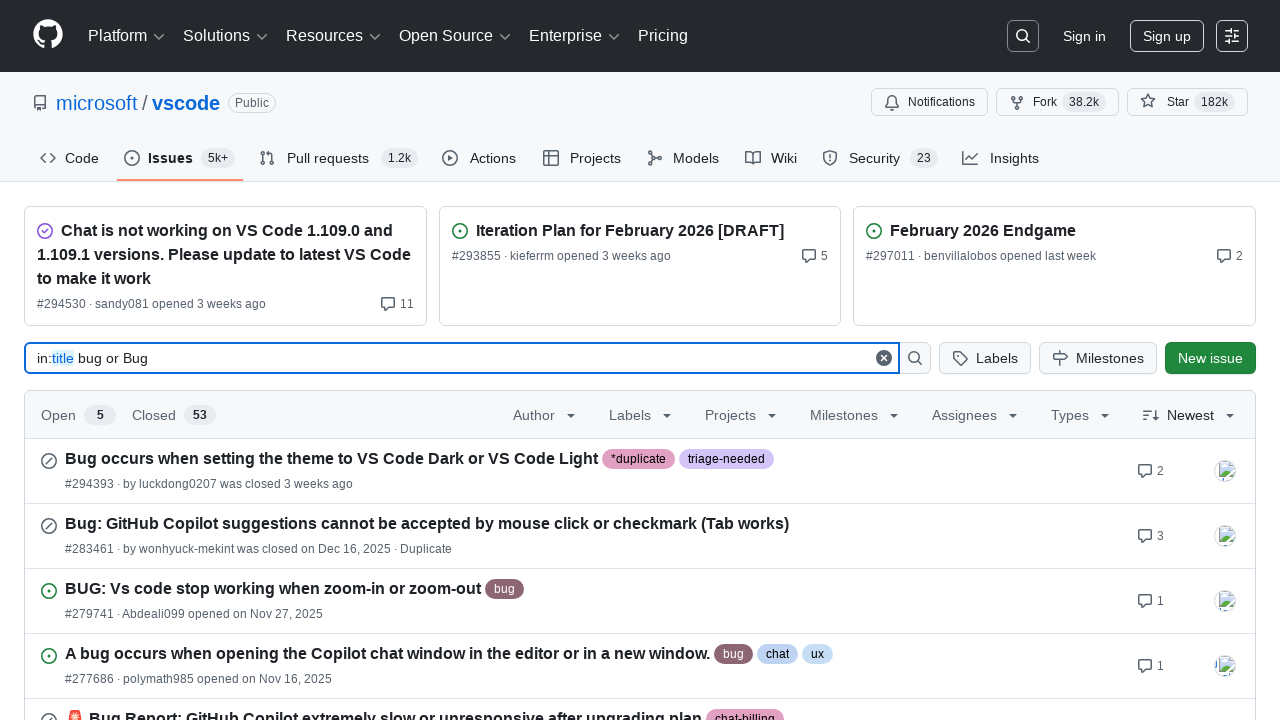